Tests a practice form by filling out all fields including personal information, date of birth, subject, hobbies, file upload, and address, then submits and verifies the confirmation modal displays the correct information.

Starting URL: https://demoqa.com/automation-practice-form

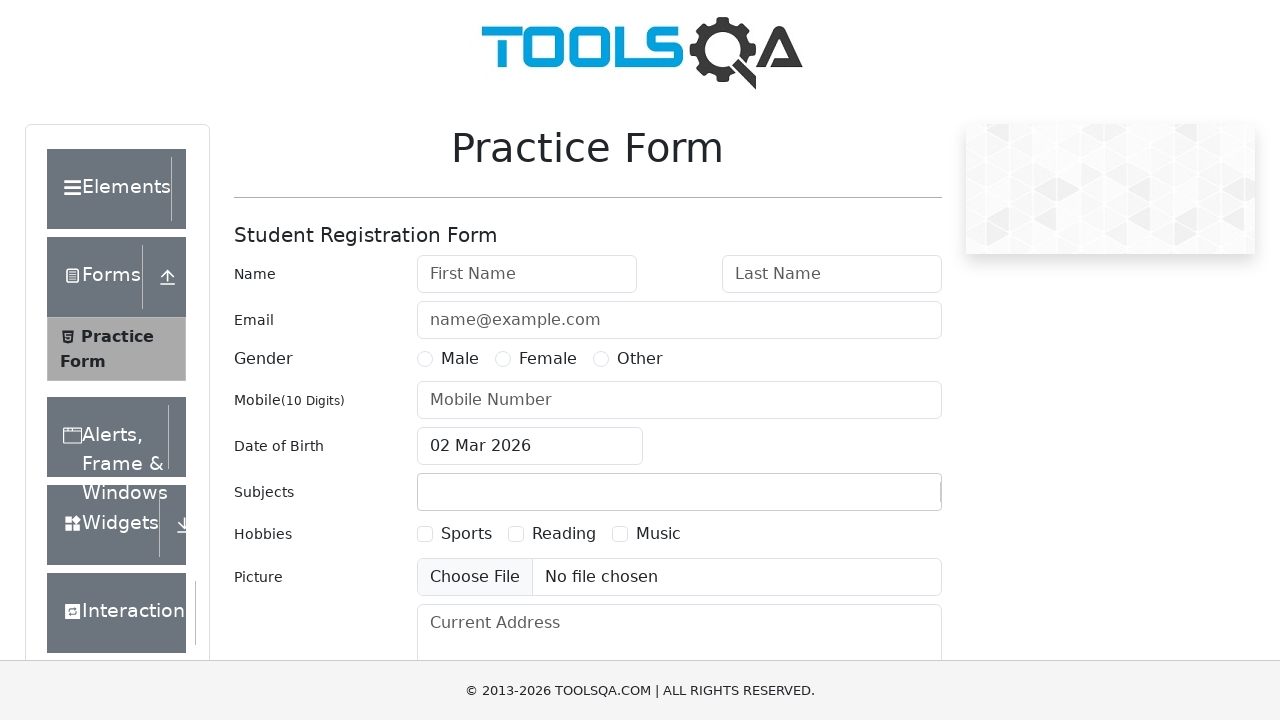

Filled first name field with 'Ivan' on #firstName
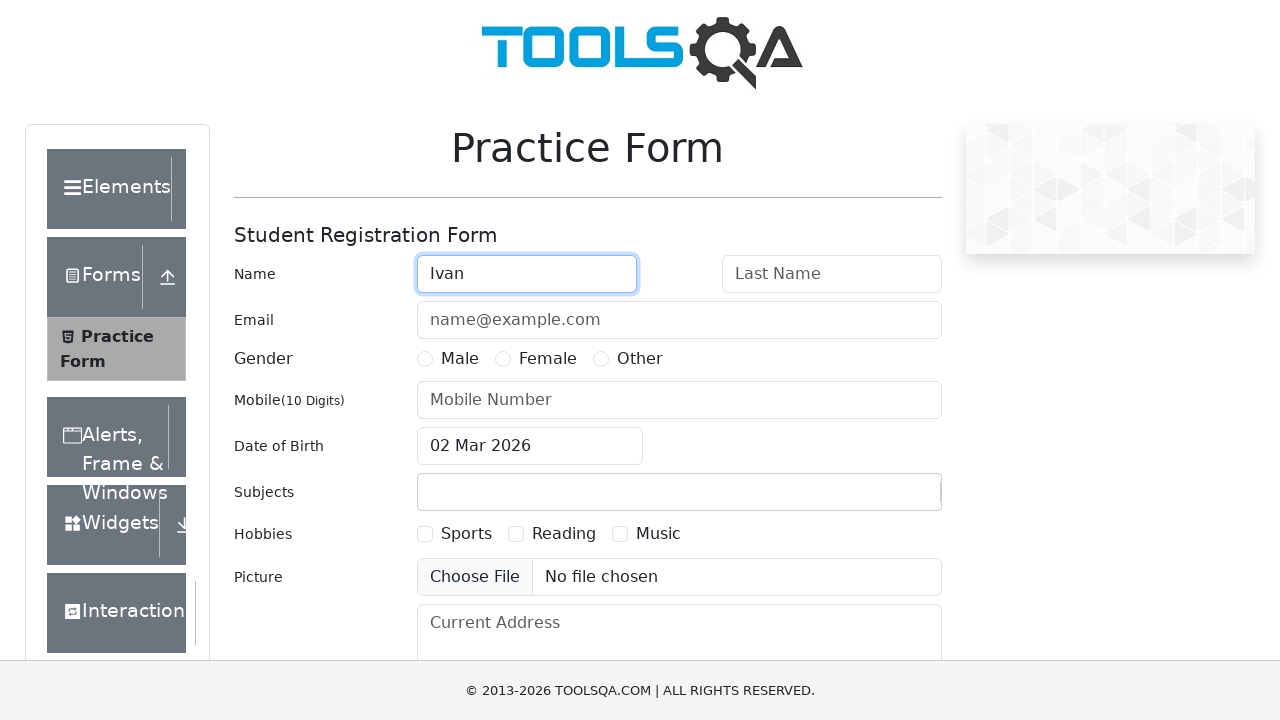

Filled last name field with 'Pomarkov' on #lastName
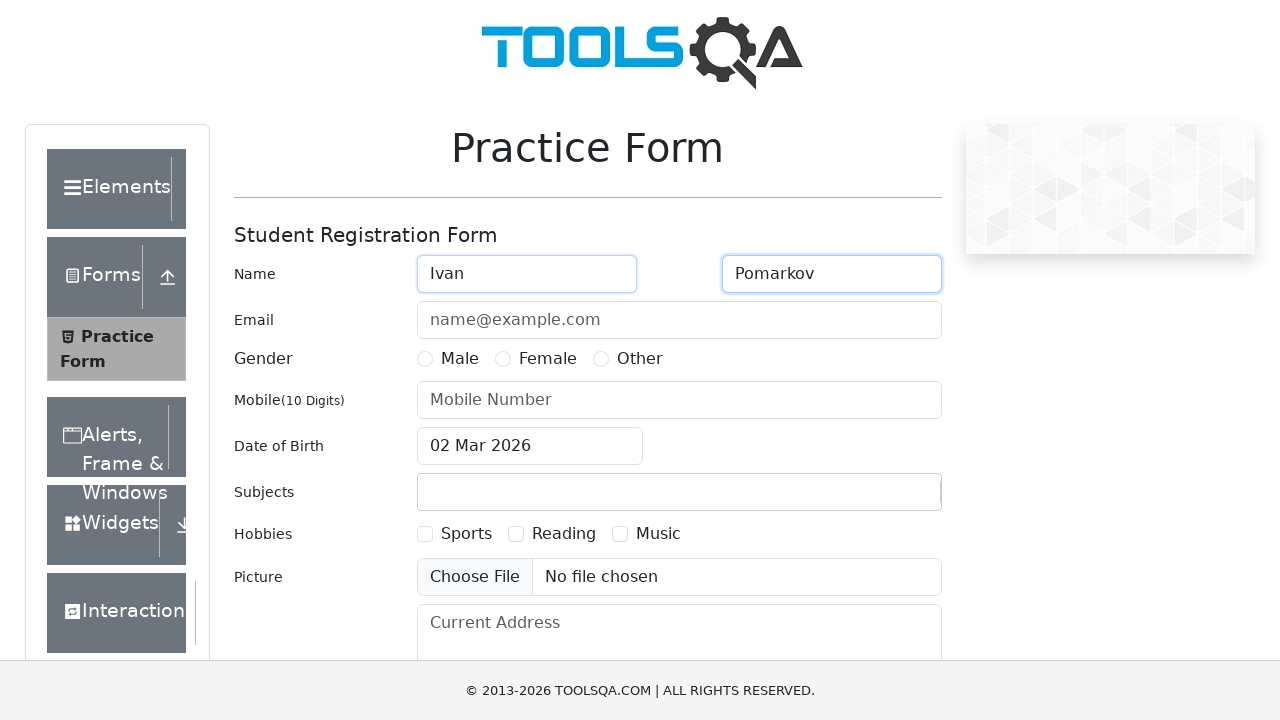

Filled email field with 'ivanpomarkovse@gmail.com' on #userEmail
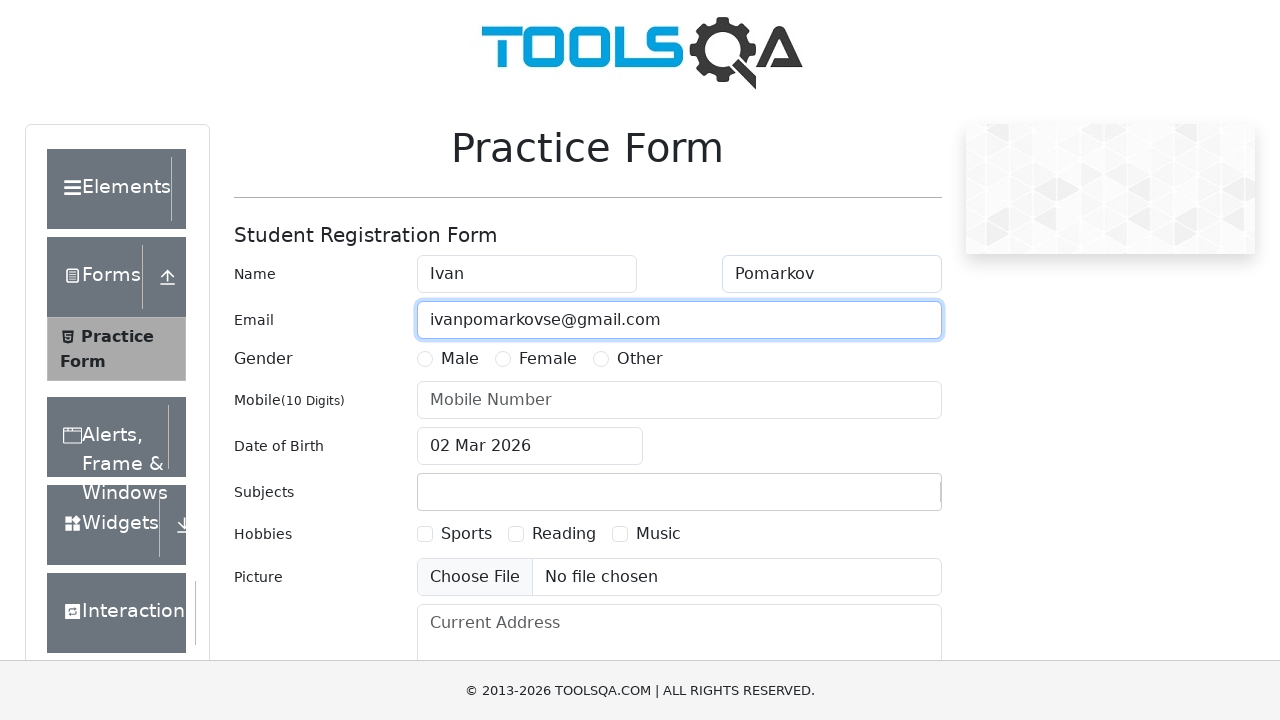

Selected Male gender radio button at (460, 359) on label[for='gender-radio-1']
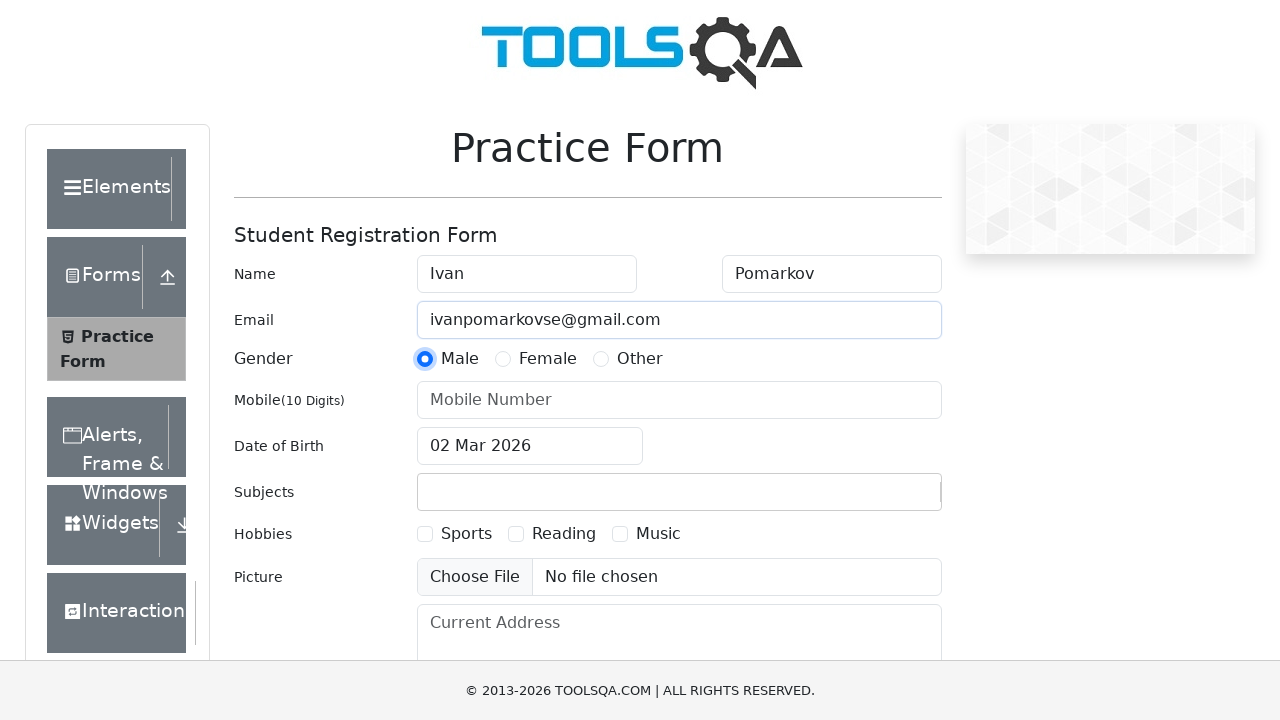

Filled phone number field with '9293088508' on #userNumber
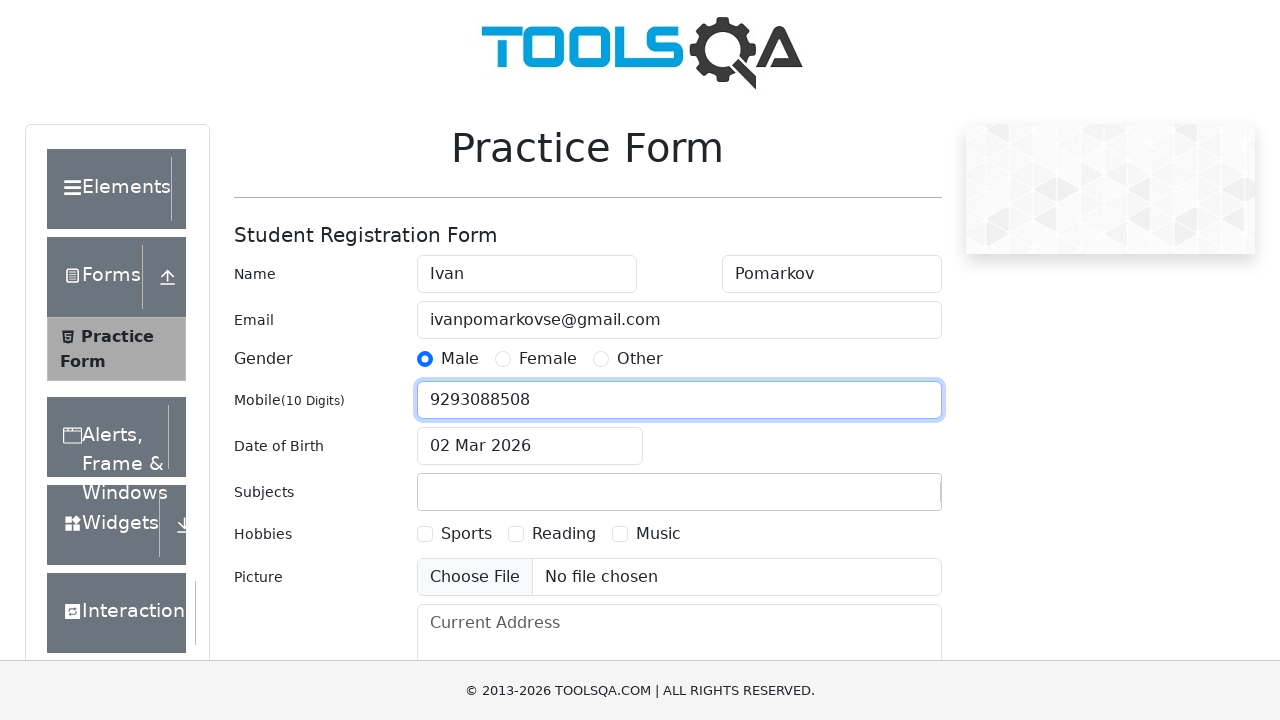

Clicked date of birth input to open date picker at (530, 446) on #dateOfBirthInput
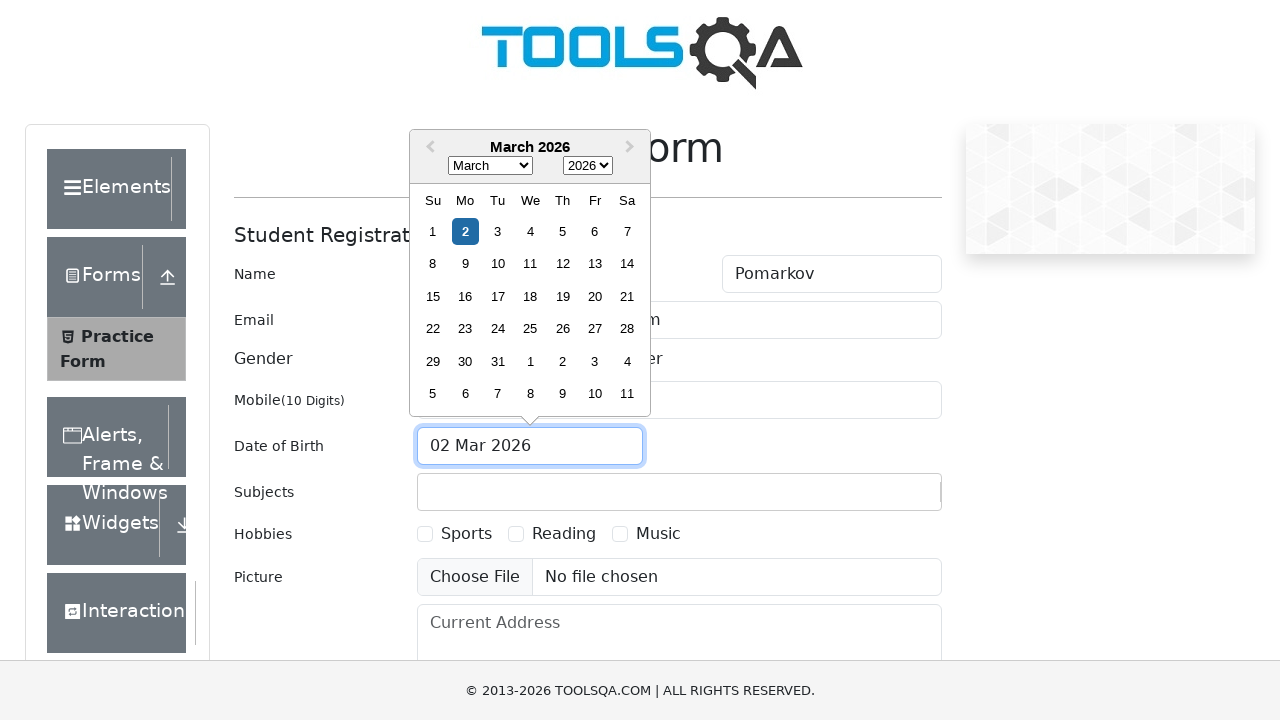

Selected March from month dropdown on .react-datepicker__month-select
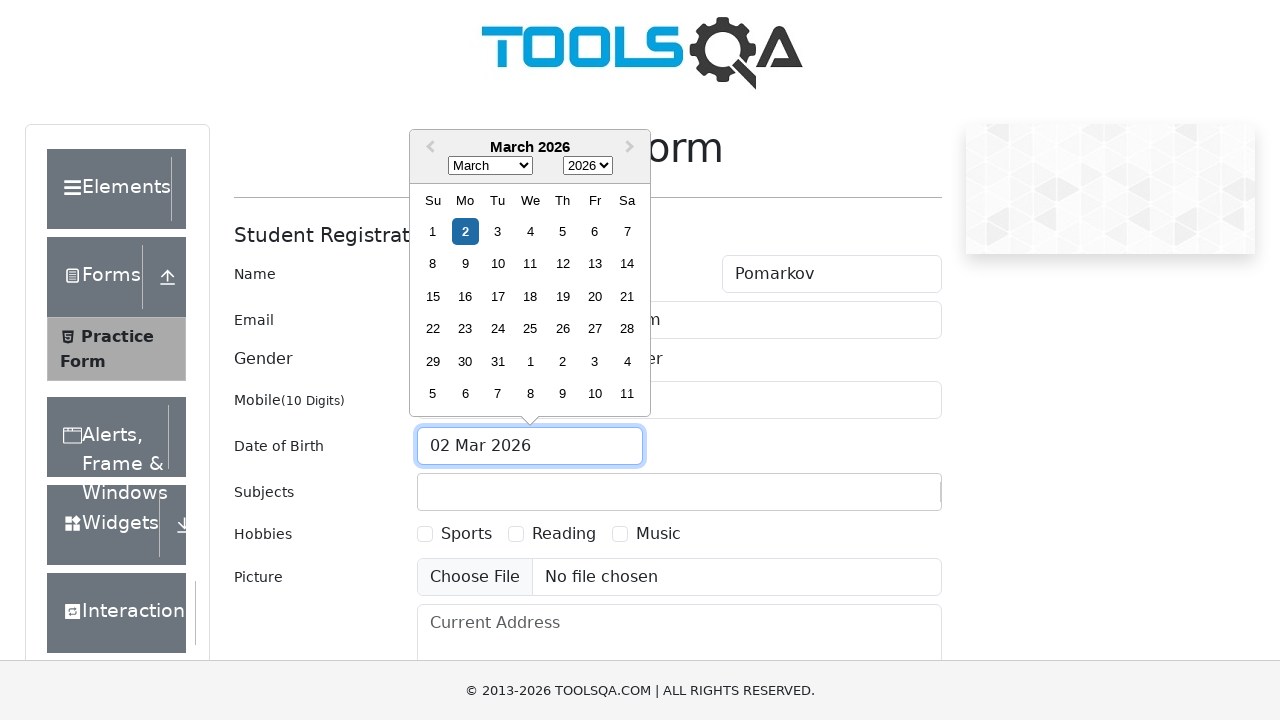

Selected 2002 from year dropdown on .react-datepicker__year-select
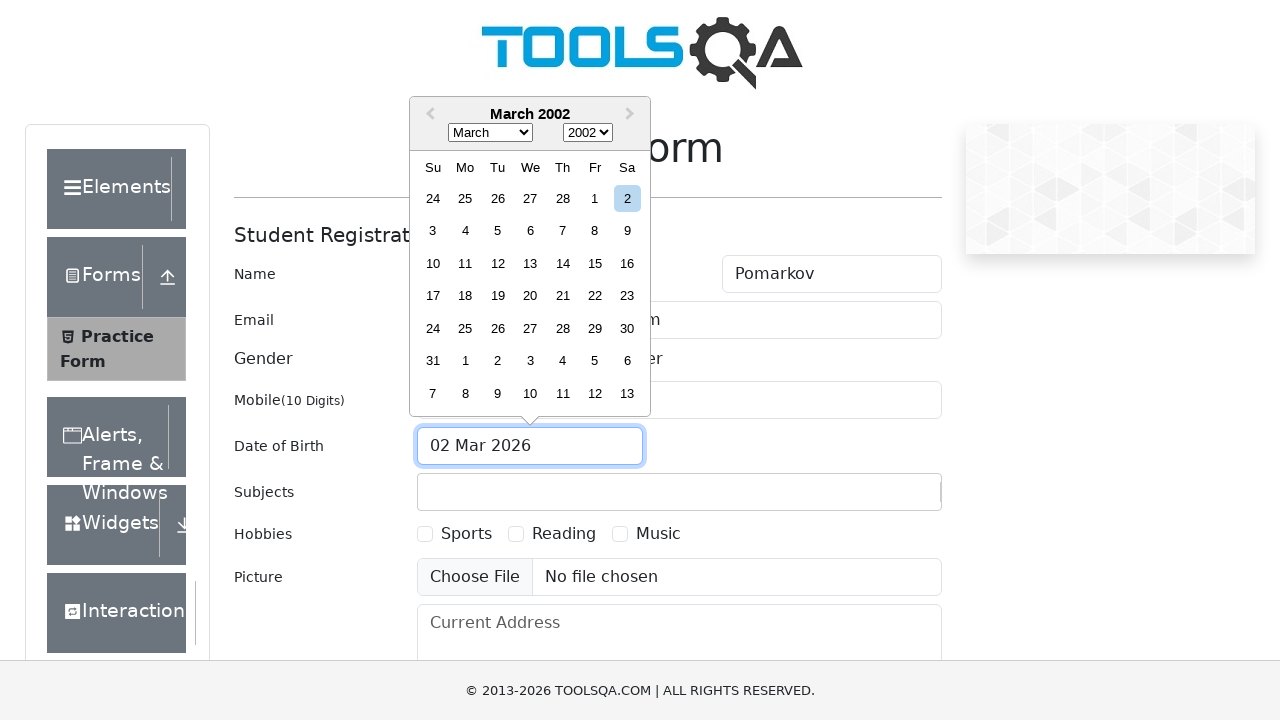

Selected day 14 from calendar at (562, 263) on .react-datepicker__day--014
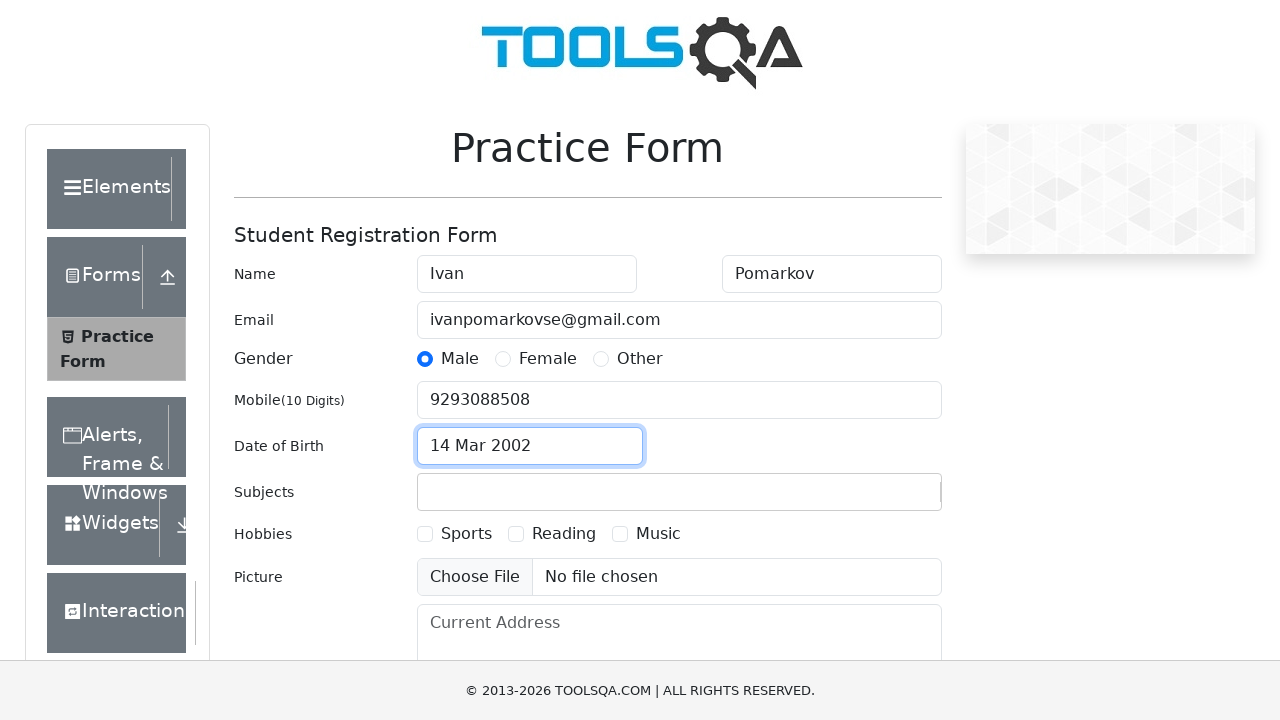

Filled subjects input with 'M' on #subjectsInput
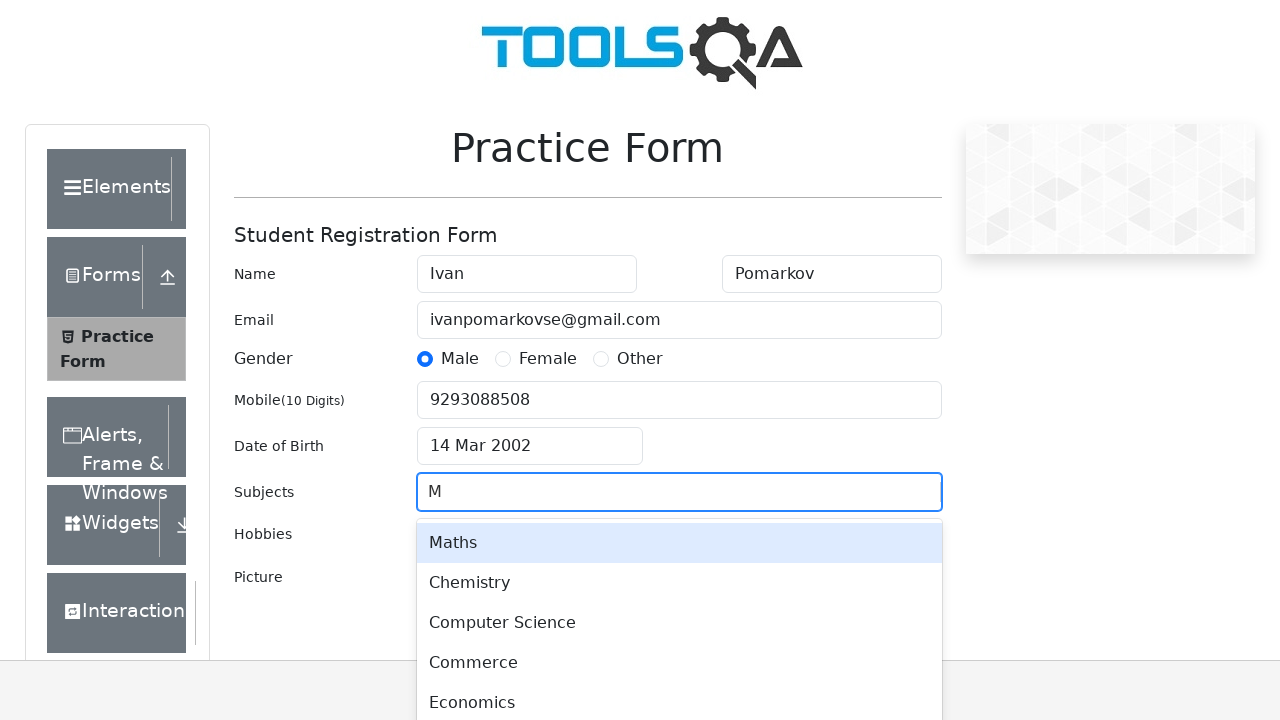

Pressed Enter to select Maths subject on #subjectsInput
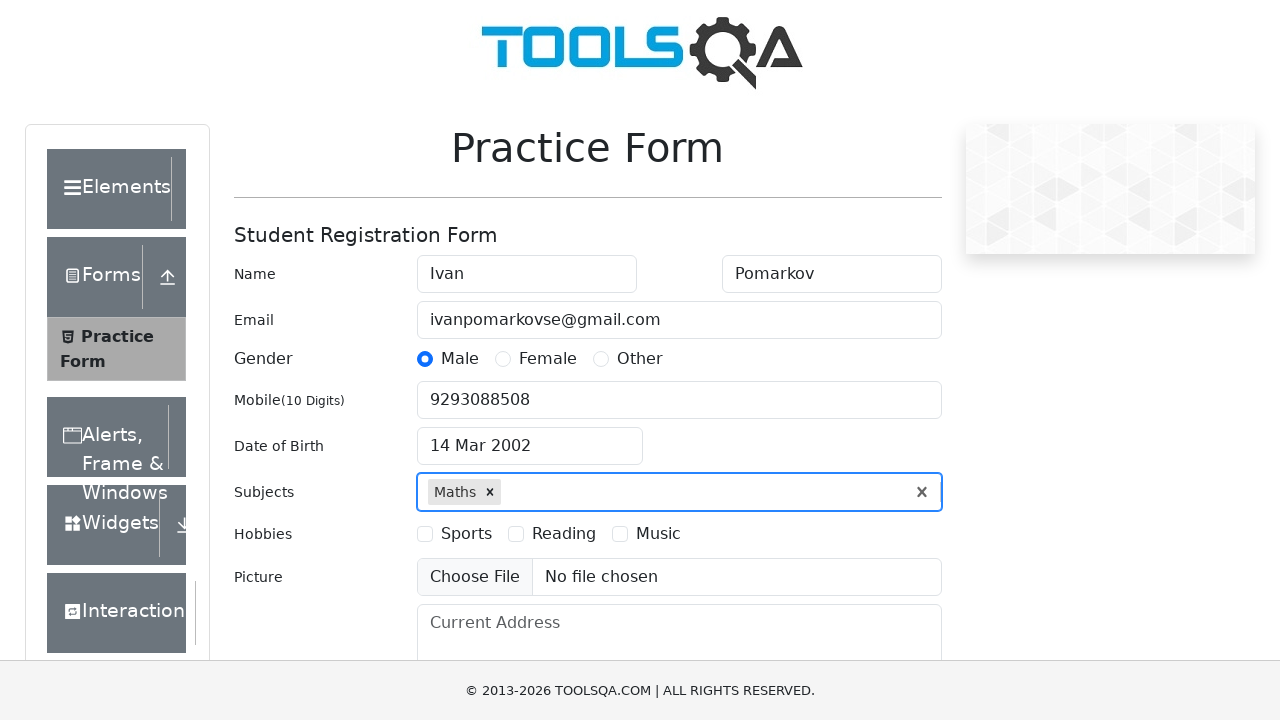

Selected Music hobby checkbox at (658, 534) on label[for='hobbies-checkbox-3']
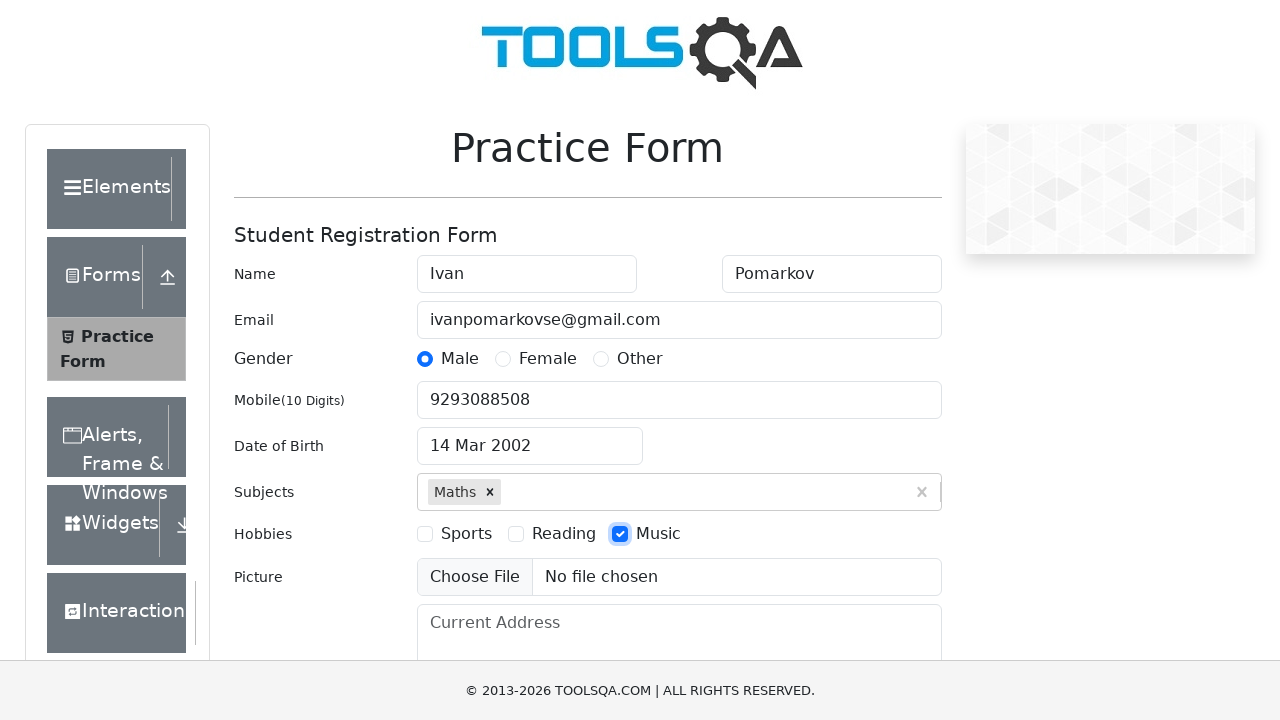

Filled current address field with 'Kansk, Krasnoyarsiy krai, Karla Marksa, 39' on #currentAddress
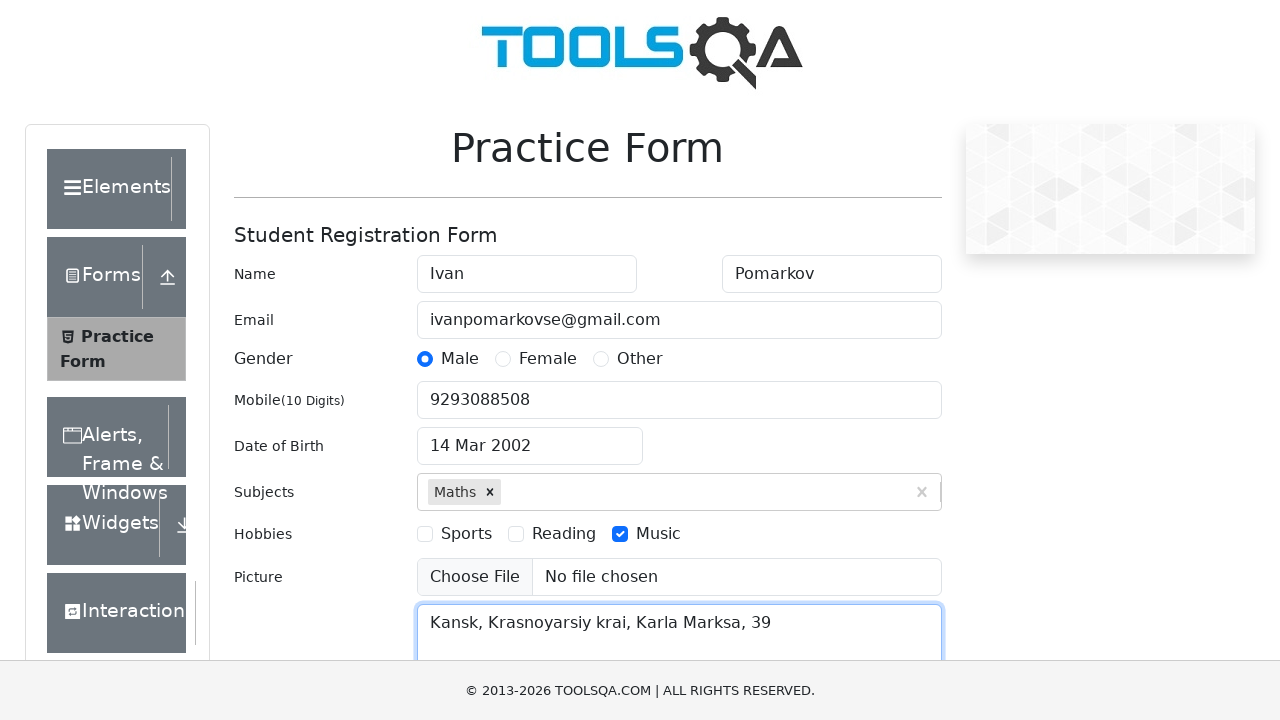

Filled state selector input with 'N' on #react-select-3-input
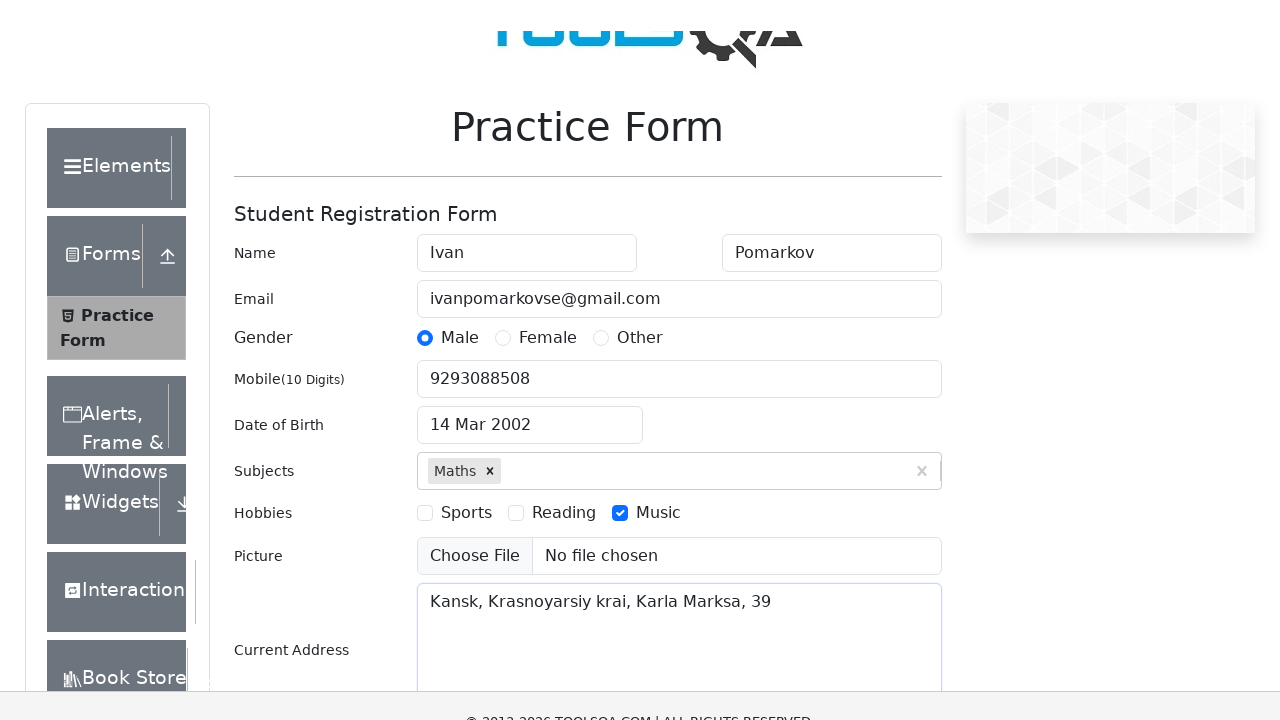

Pressed ArrowDown to navigate state dropdown options on #react-select-3-input
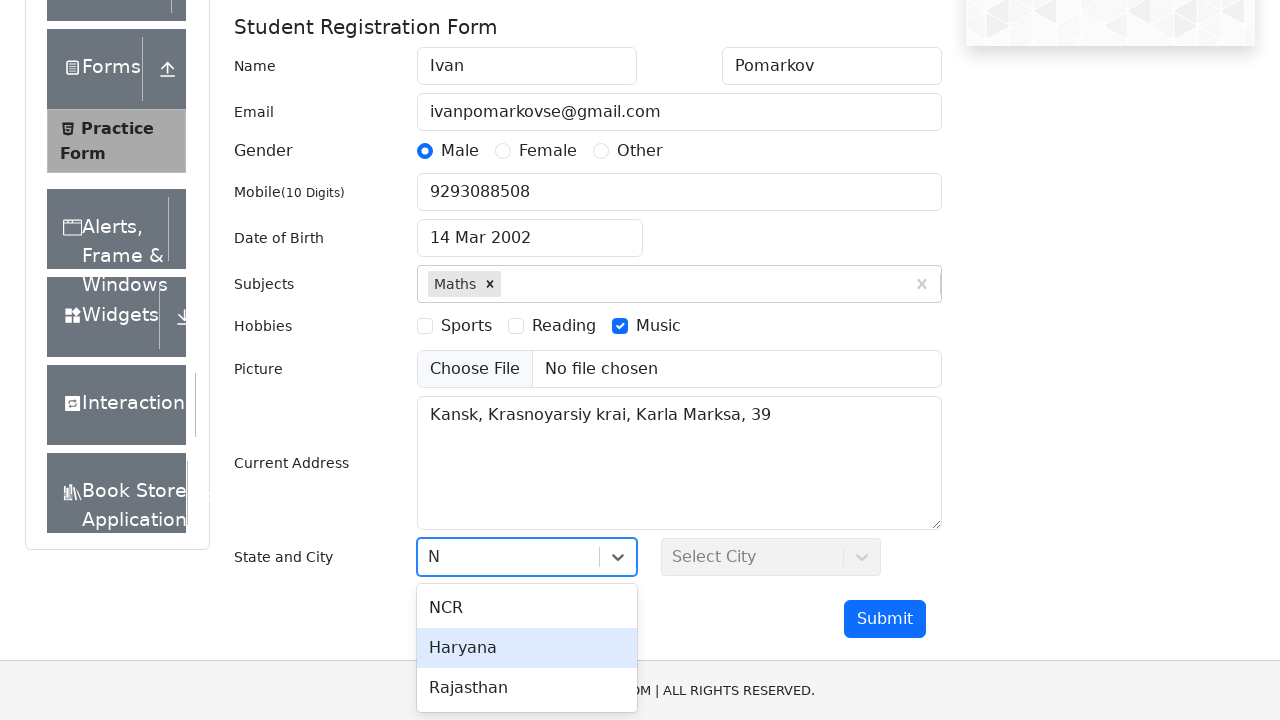

Pressed Enter to select state option on #react-select-3-input
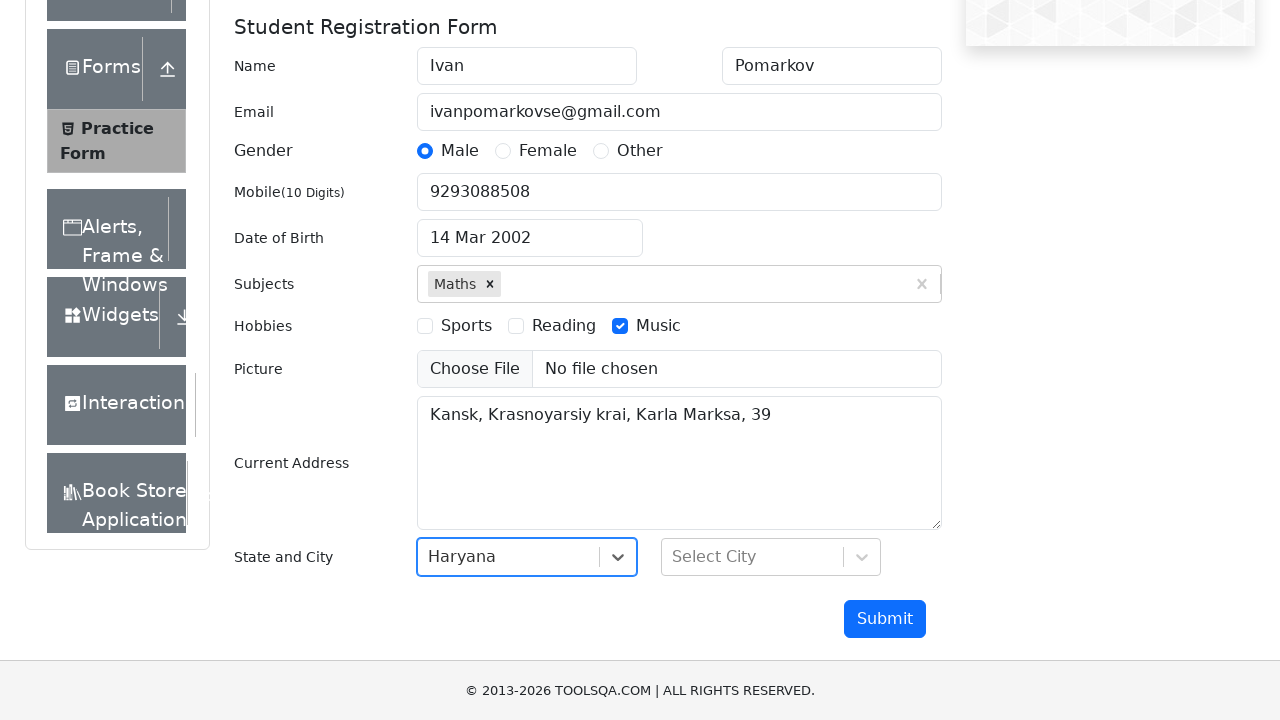

Filled city selector input with 'N' on #react-select-4-input
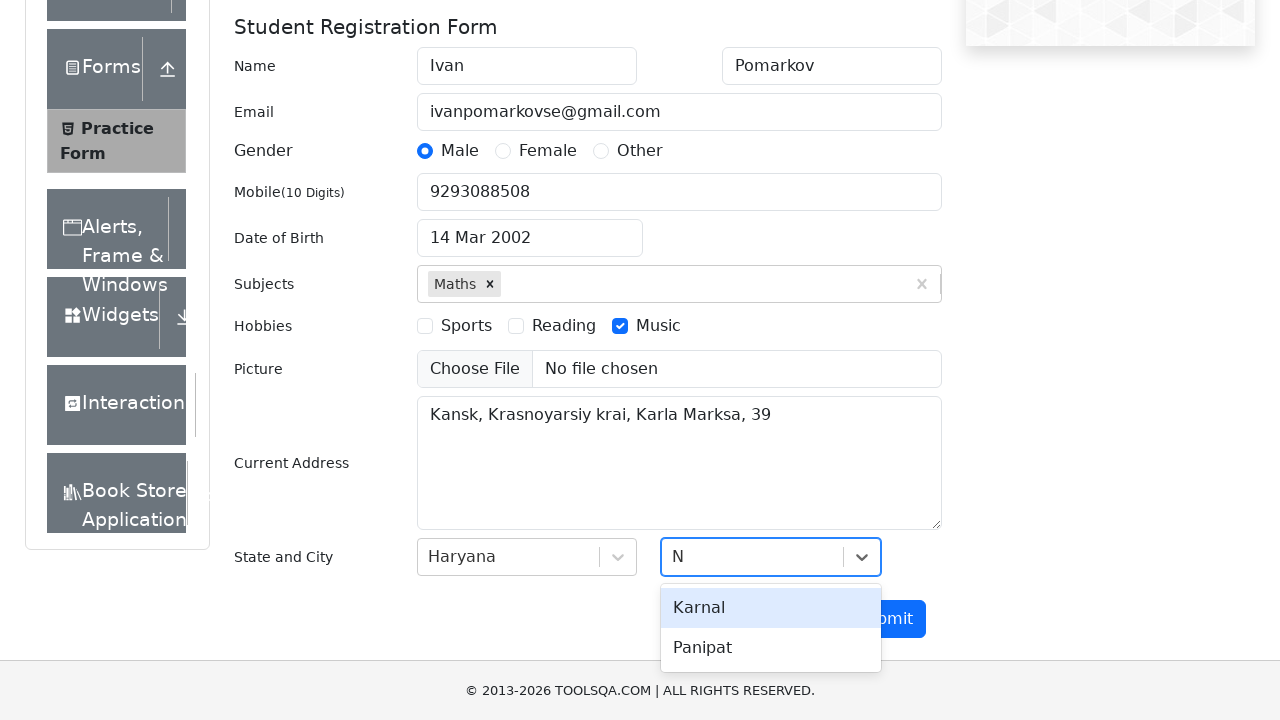

Pressed ArrowDown to navigate city dropdown options on #react-select-4-input
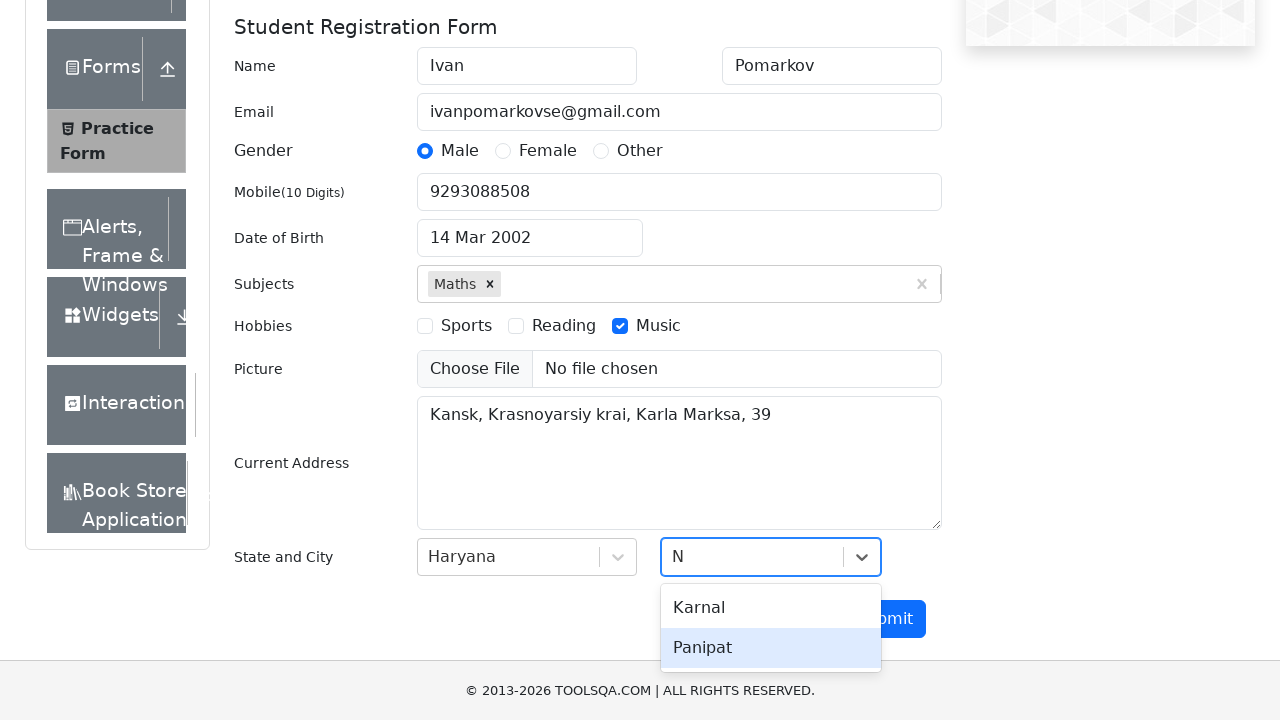

Pressed Enter to select city option on #react-select-4-input
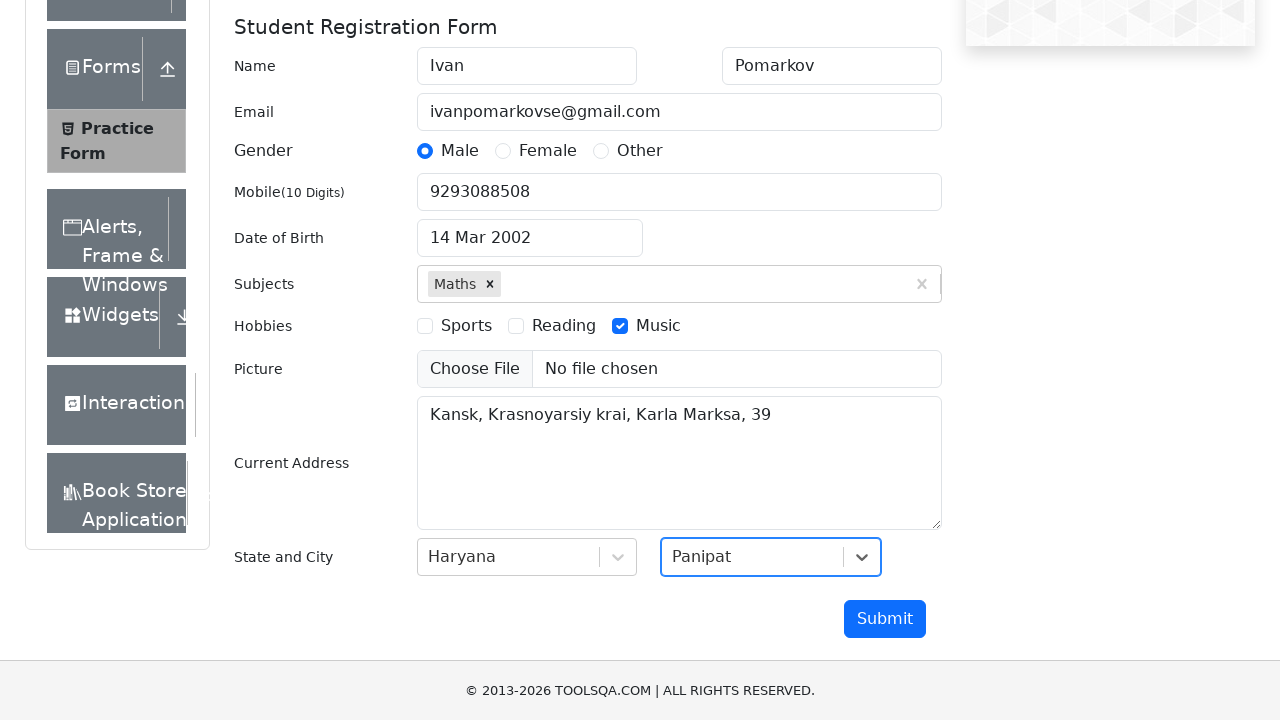

Clicked submit button to submit the form at (885, 619) on #submit
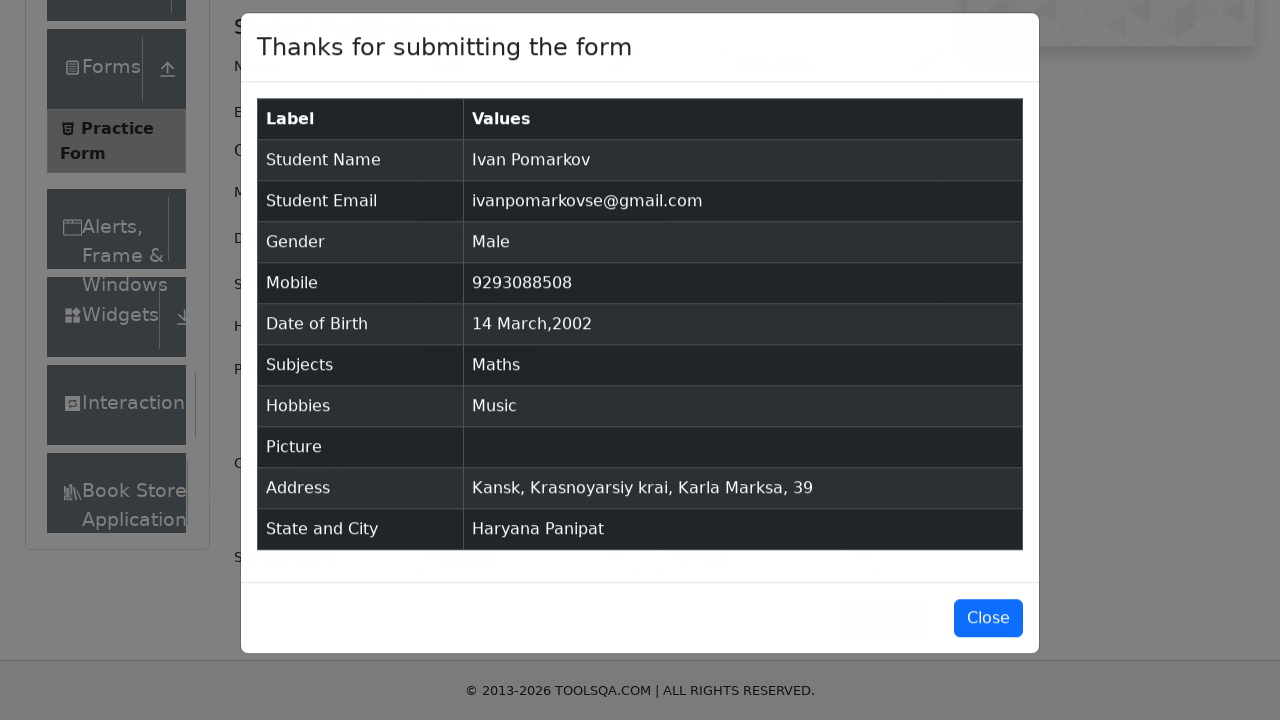

Confirmation modal appeared with form submission details
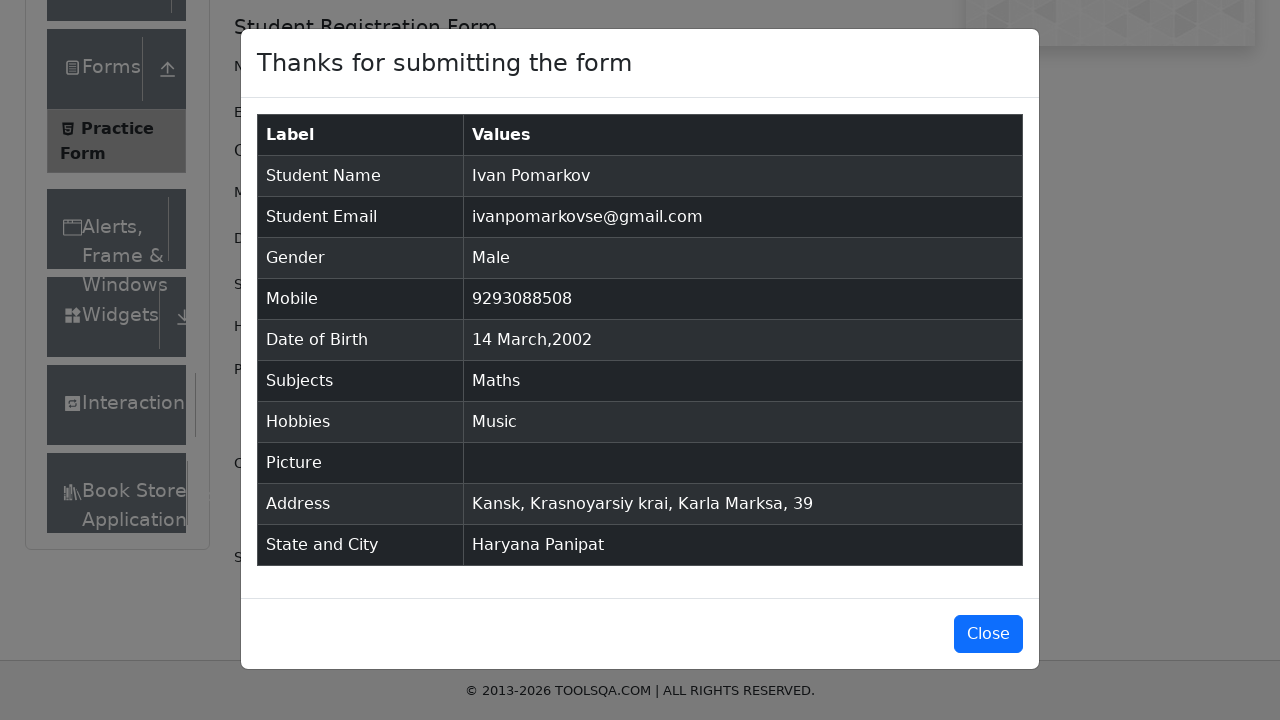

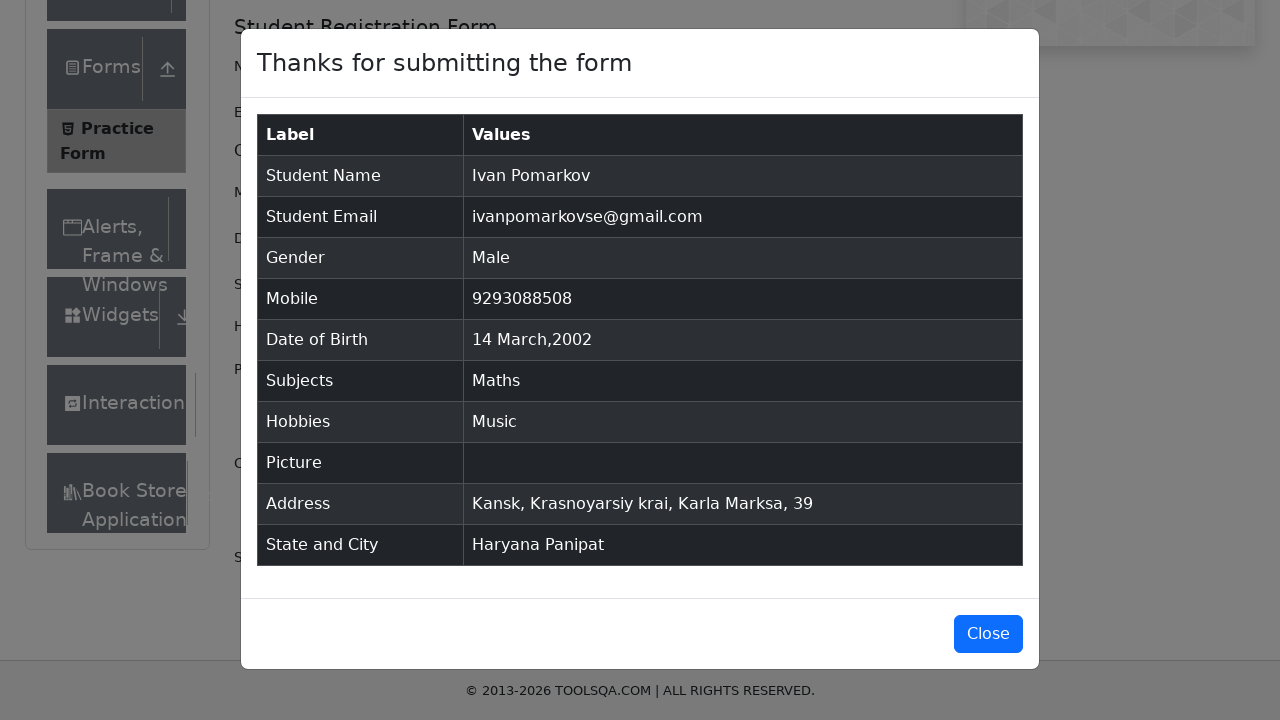